Tests the download functionality on a practice page by clicking the download button and verifying the interaction works.

Starting URL: https://www.tutorialspoint.com/selenium/practice/upload-download.php

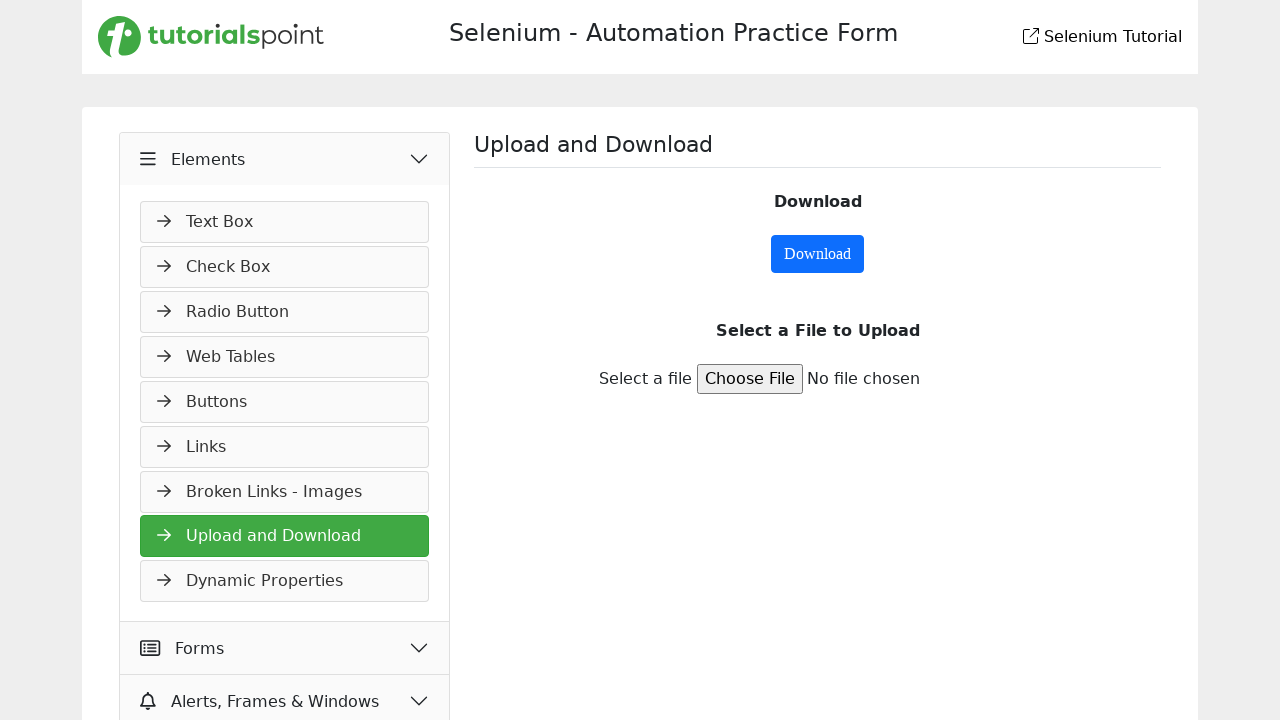

Download button became visible
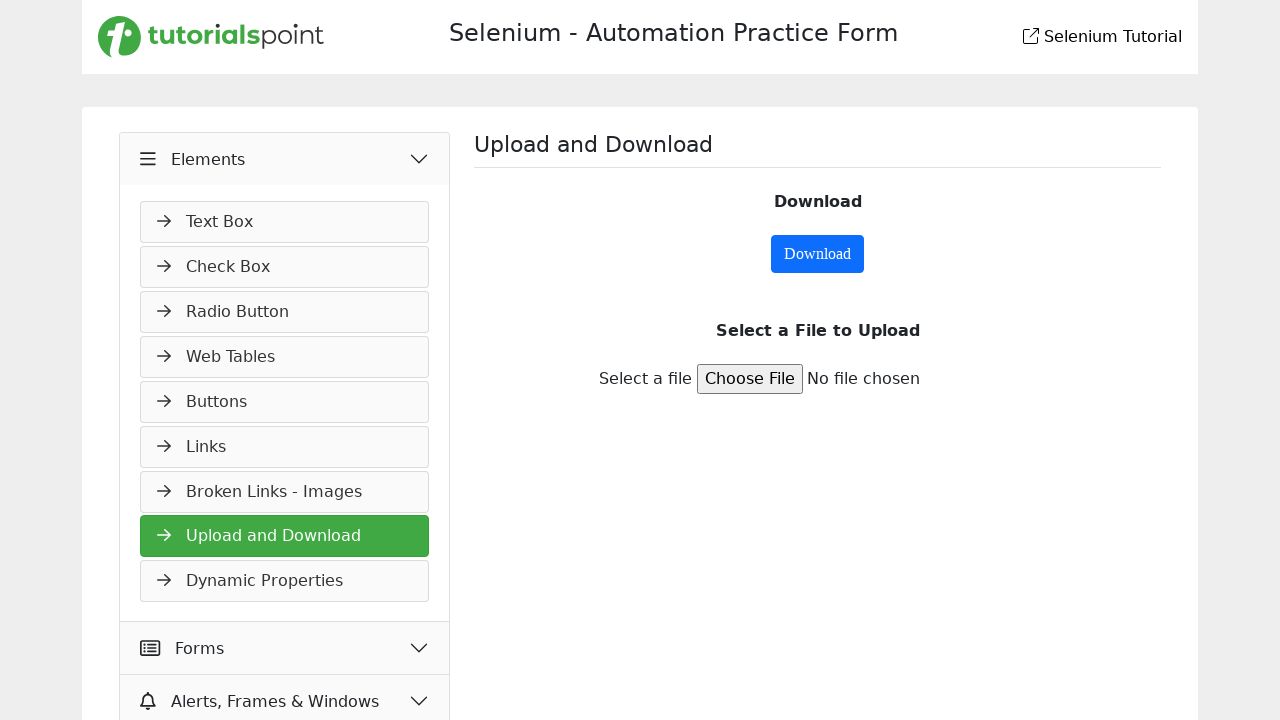

Clicked the download button at (818, 254) on #downloadButton
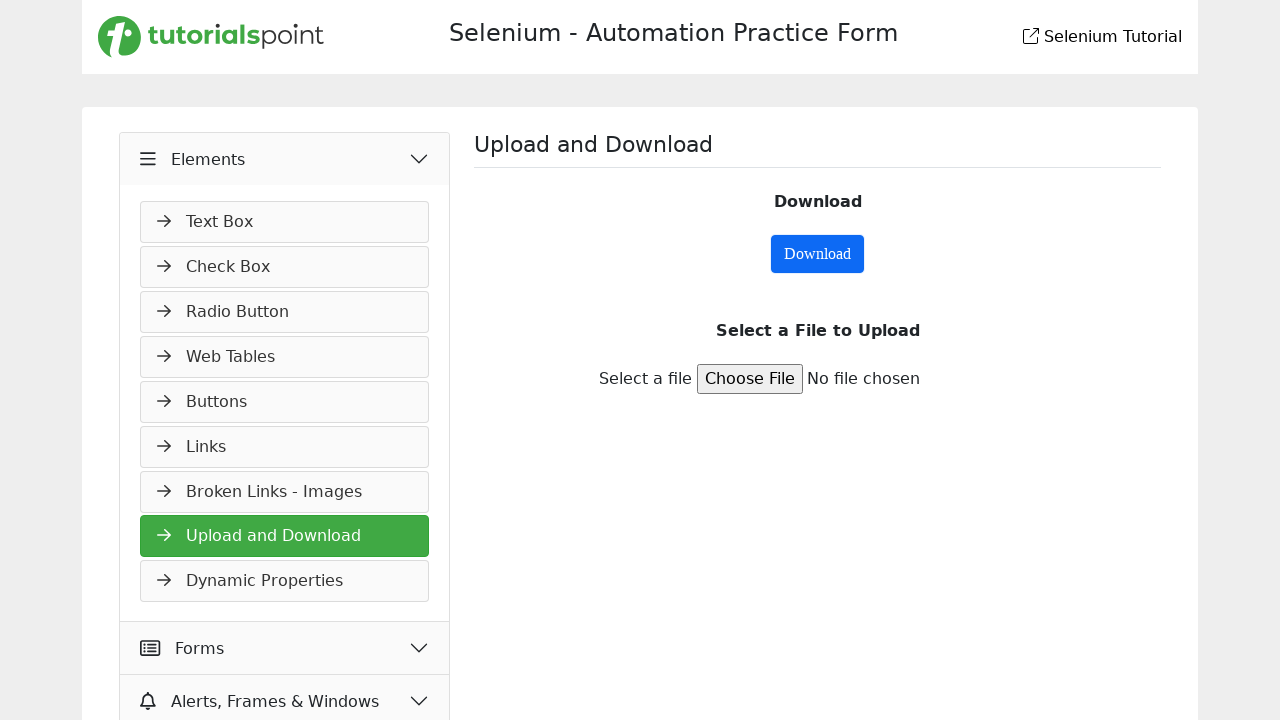

Waited 2 seconds for download to initiate
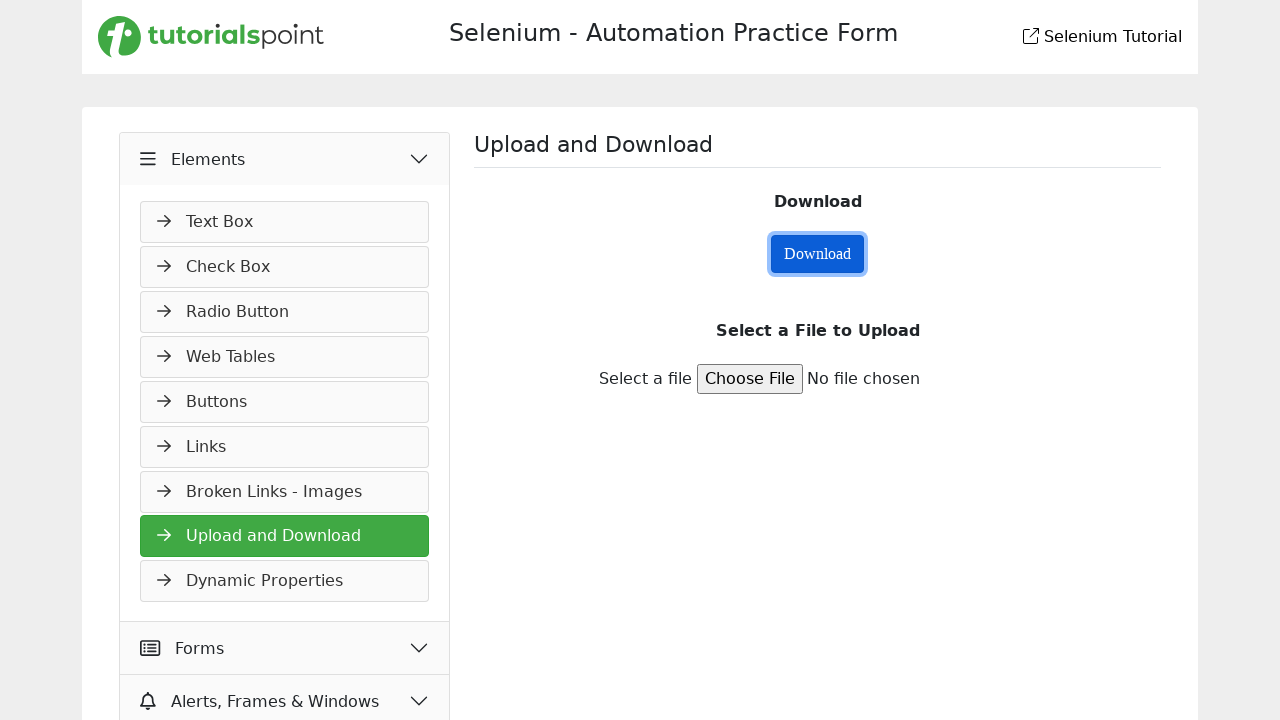

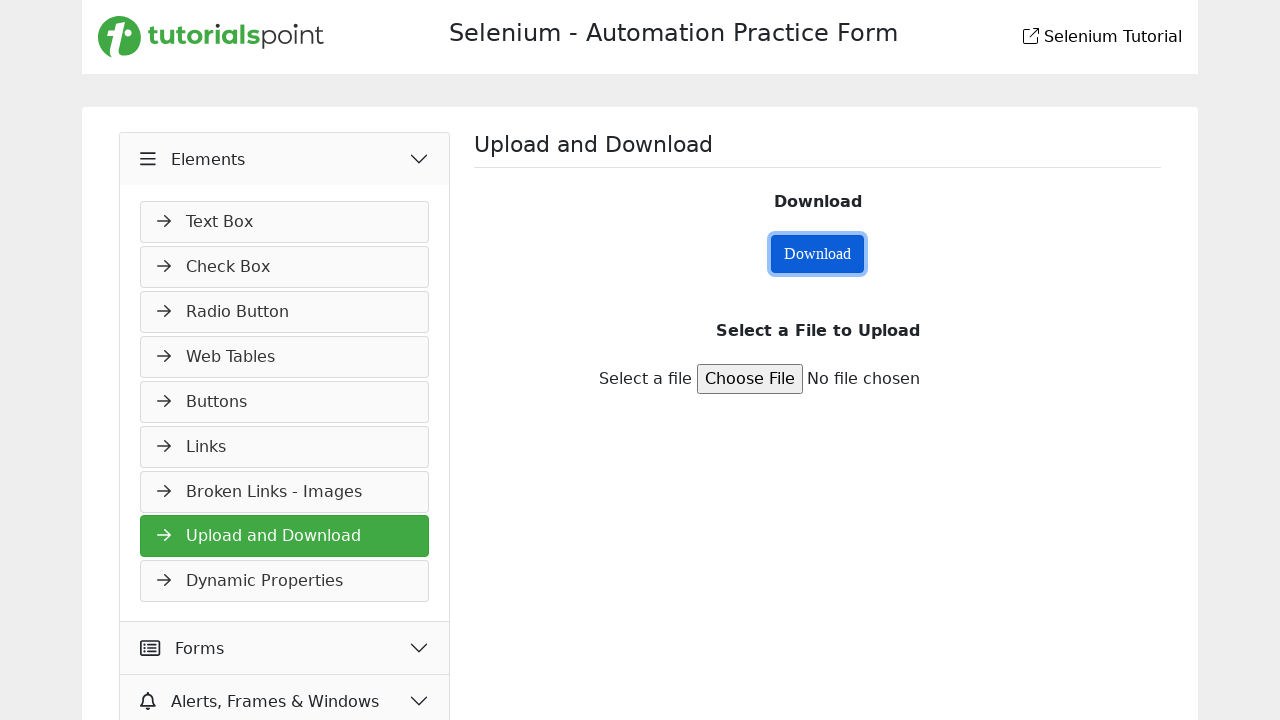